Navigates to an automation practice page and interacts with a fixed-header web table by locating specific table rows and cells, and verifying the total amount element is displayed.

Starting URL: https://rahulshettyacademy.com/AutomationPractice/

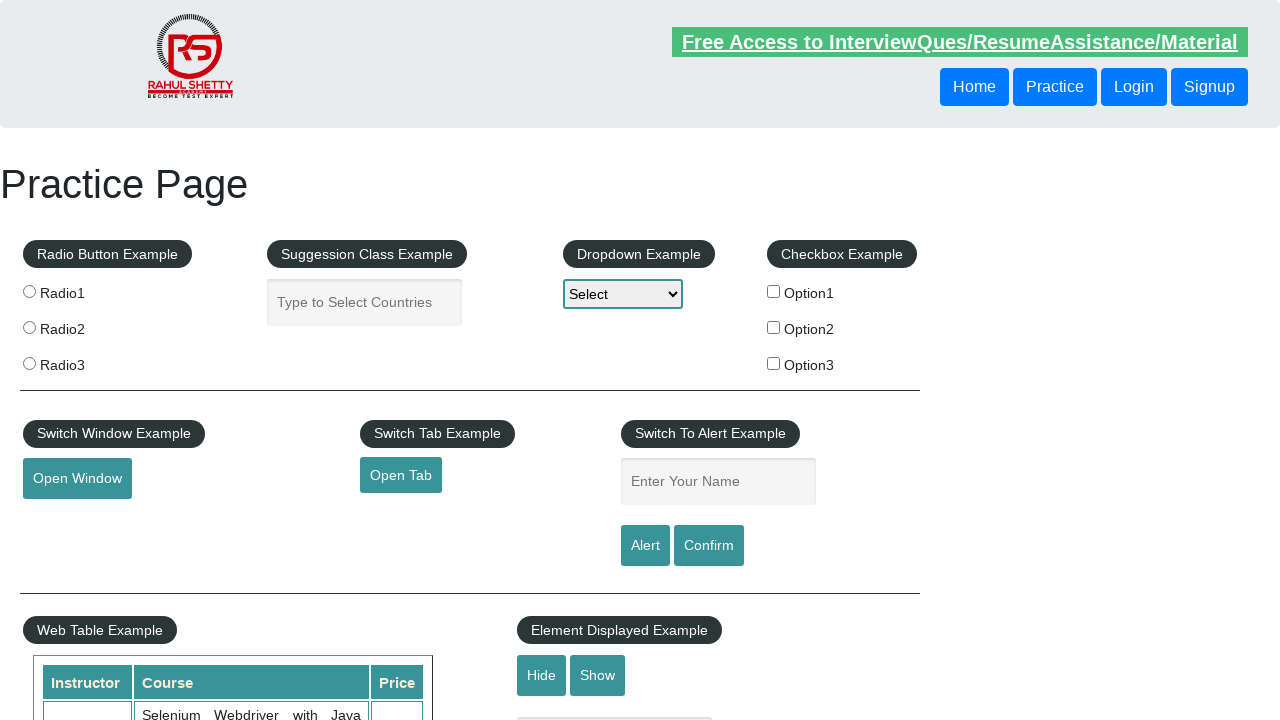

Navigated to automation practice page
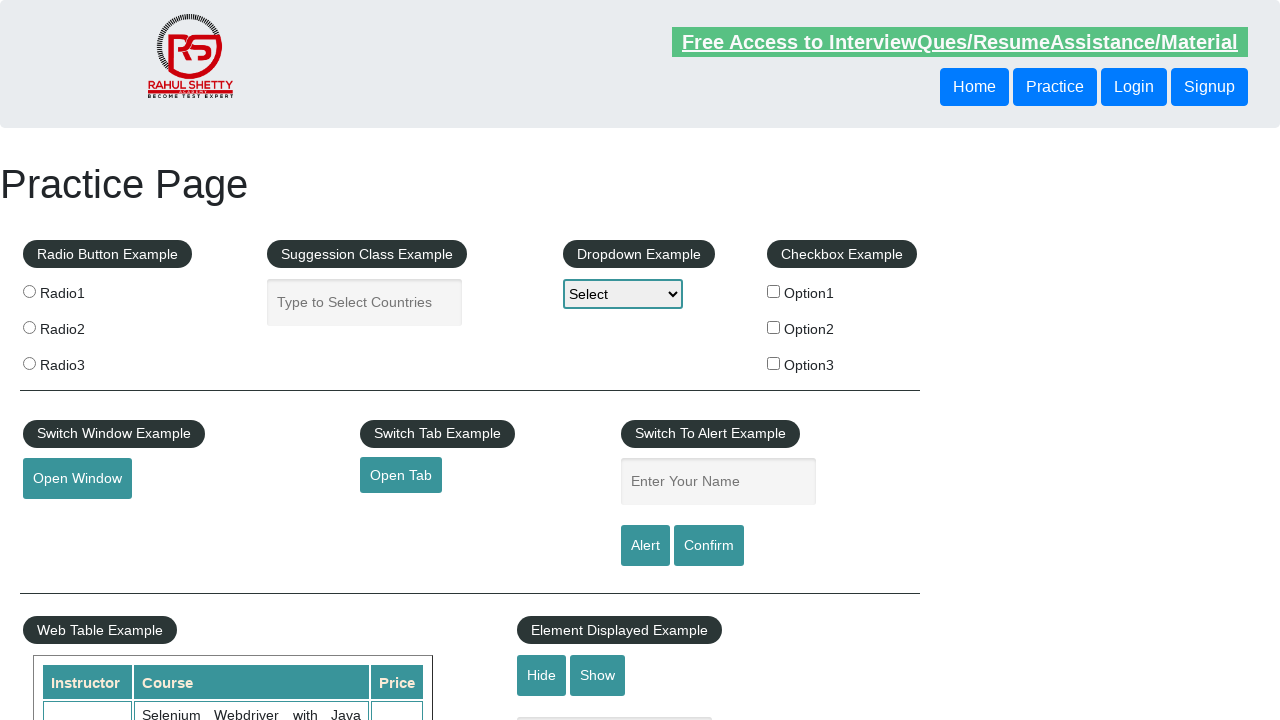

Fixed header table element is present
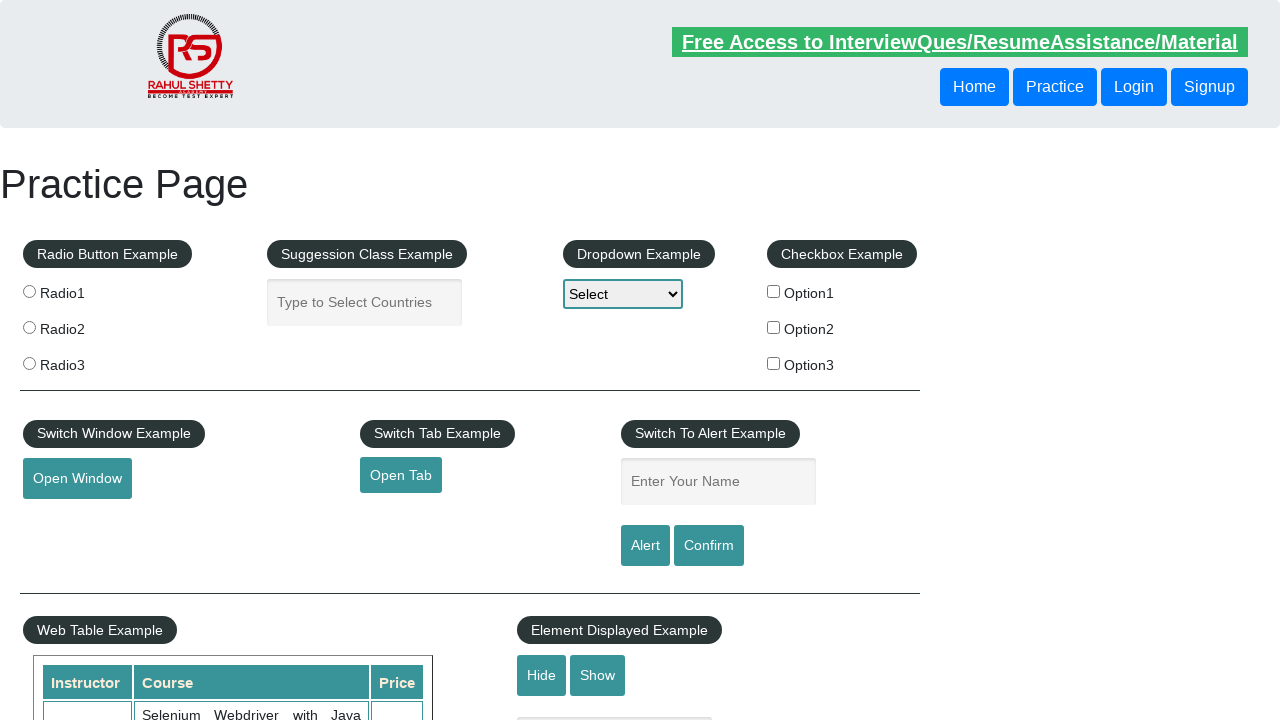

Located 6th table row (7th row including header)
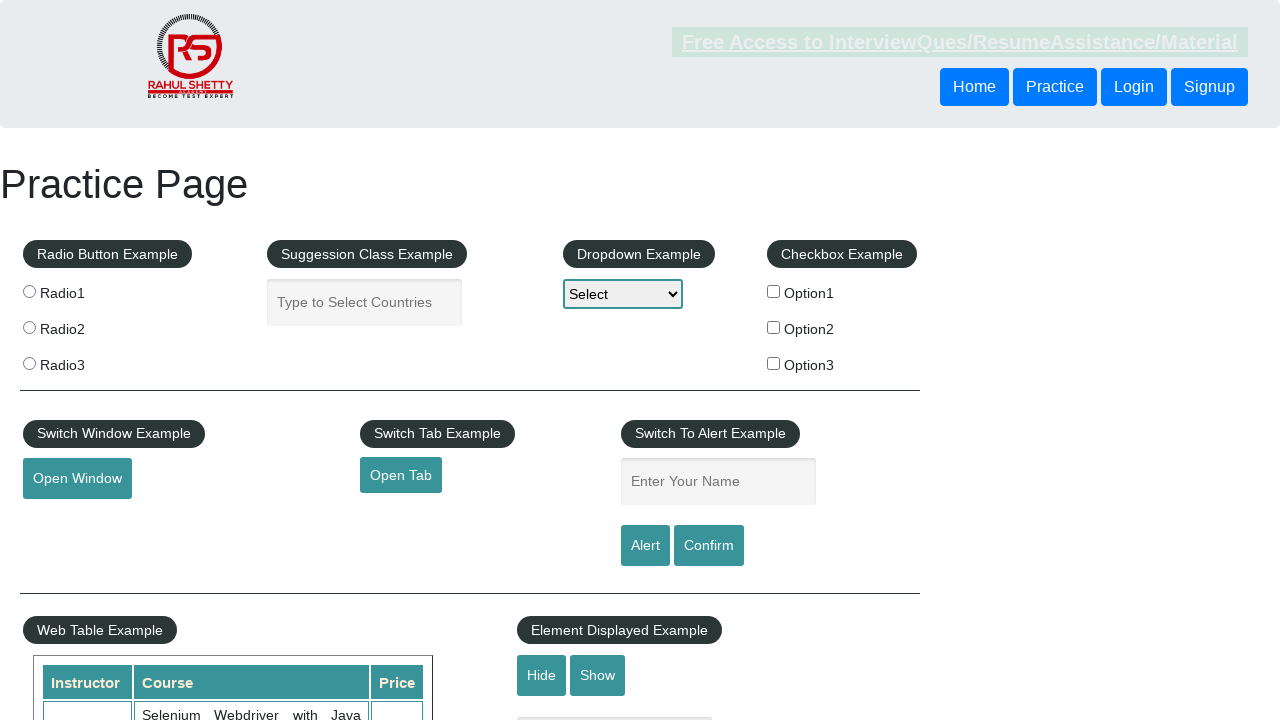

Cell 0 in 6th data row is visible
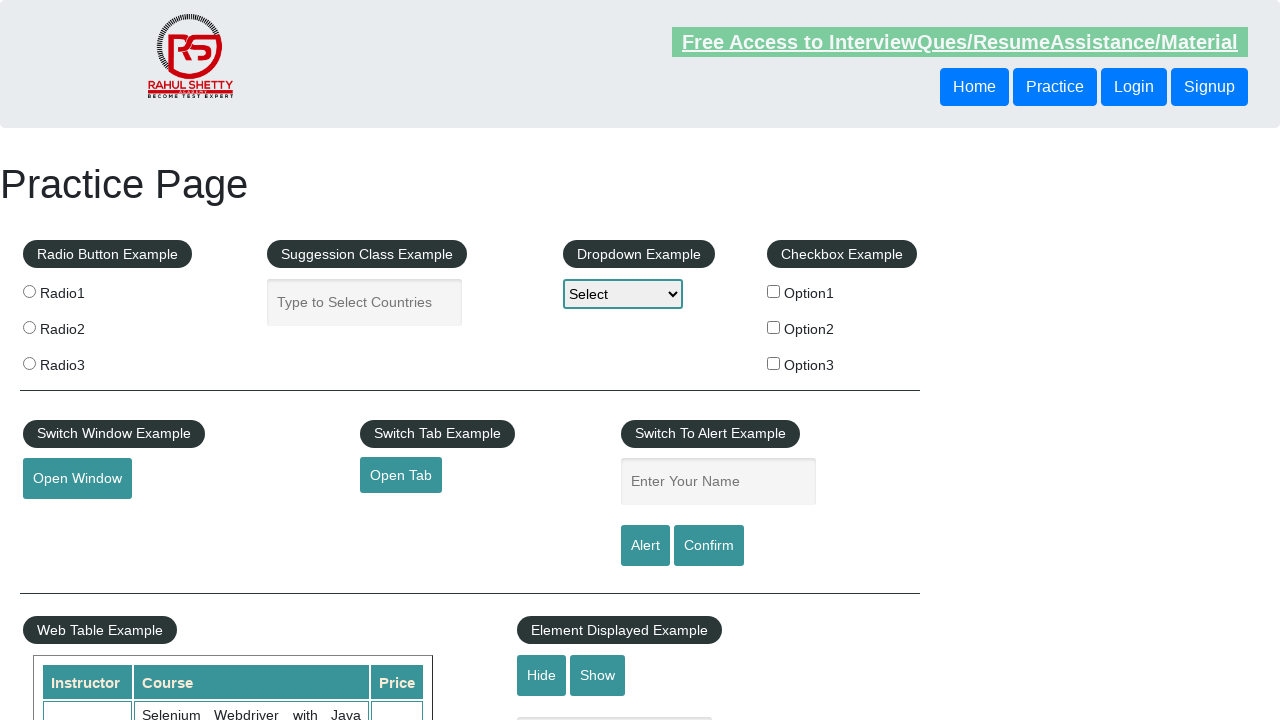

Cell 1 in 6th data row is visible
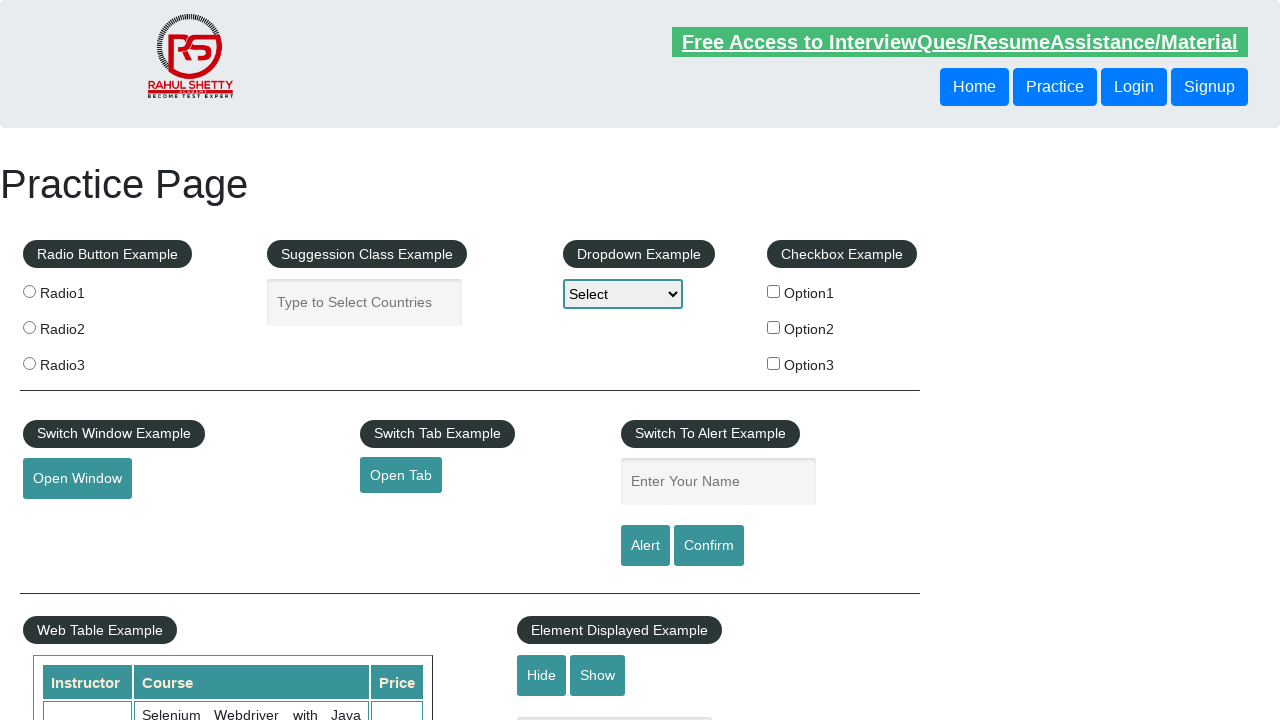

Cell 2 in 6th data row is visible
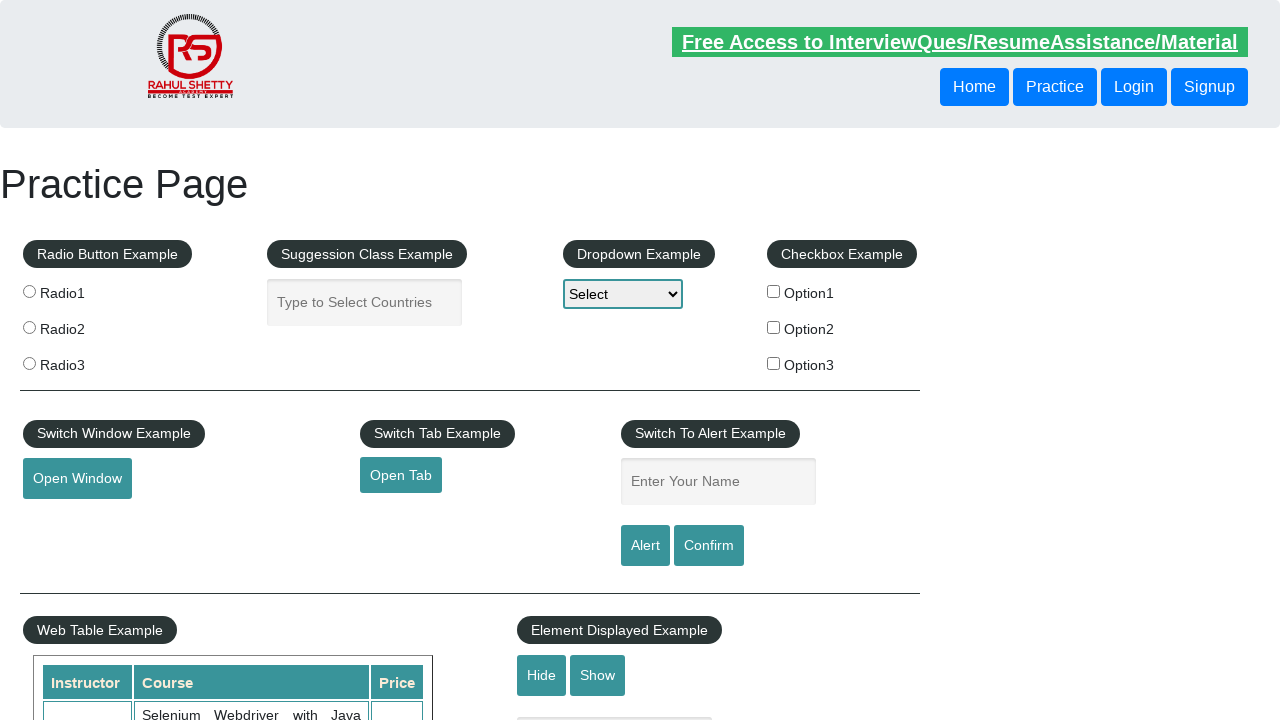

Cell 3 in 6th data row is visible
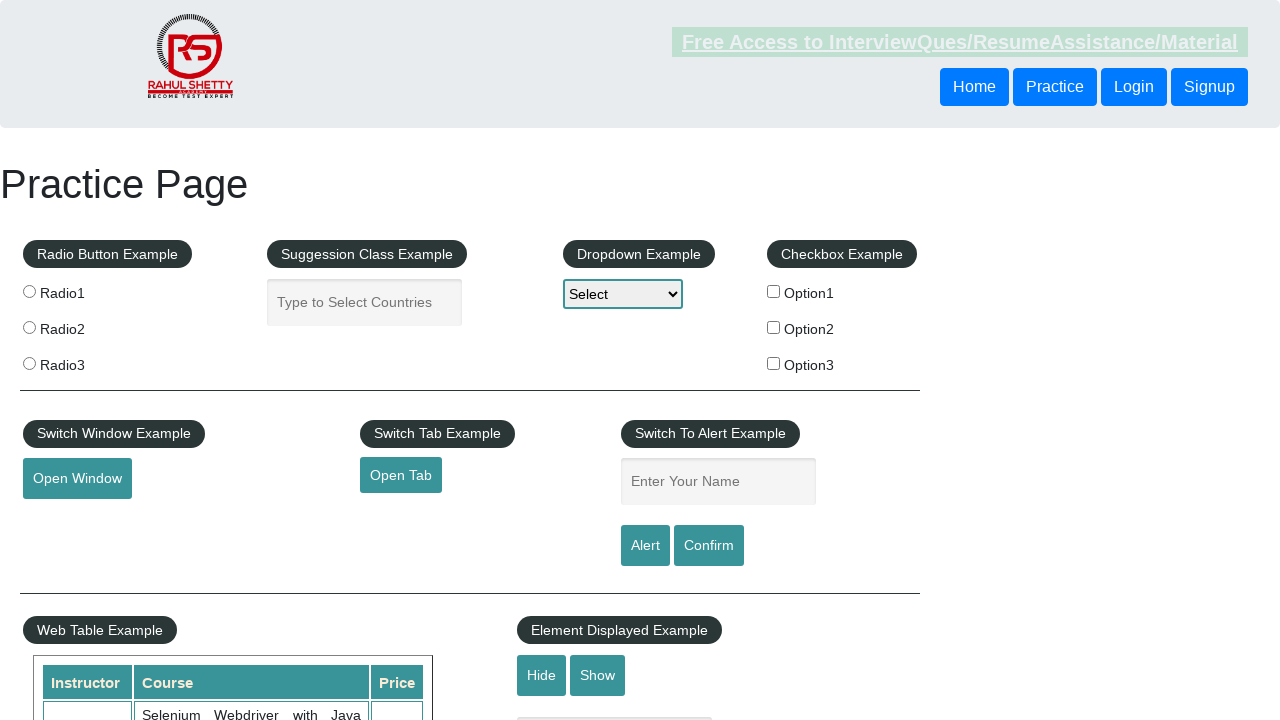

Total amount element is displayed
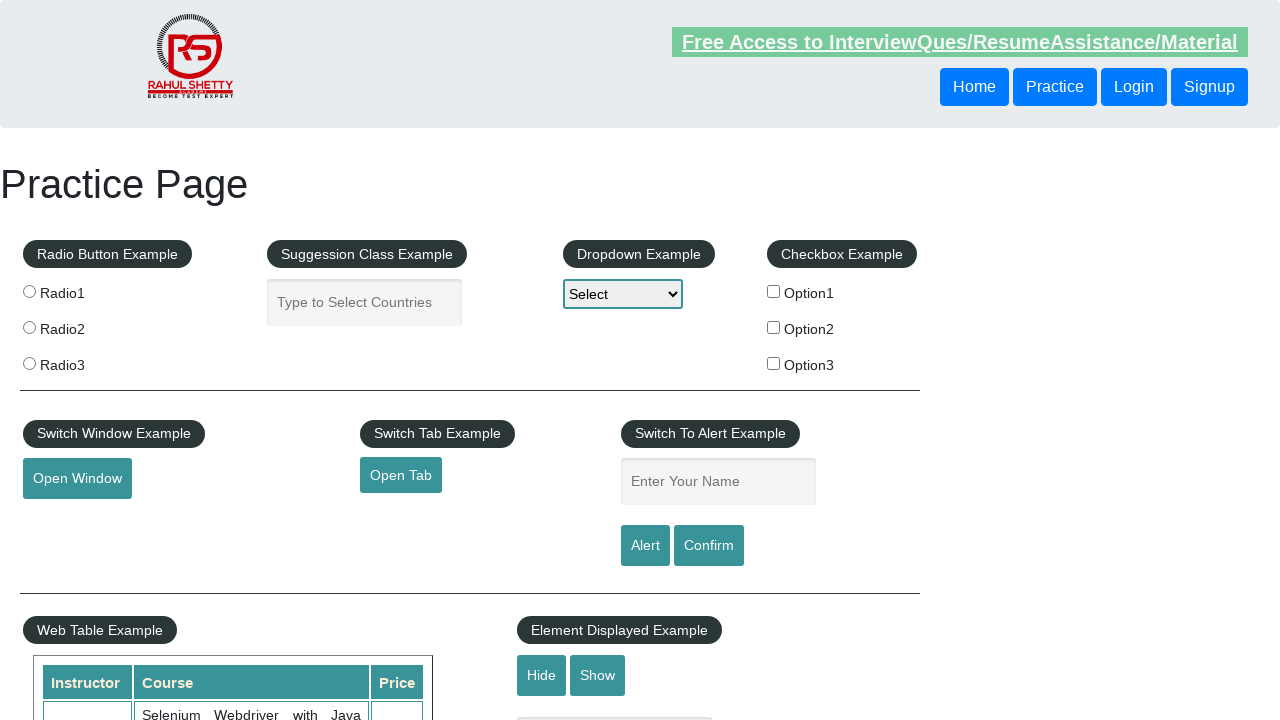

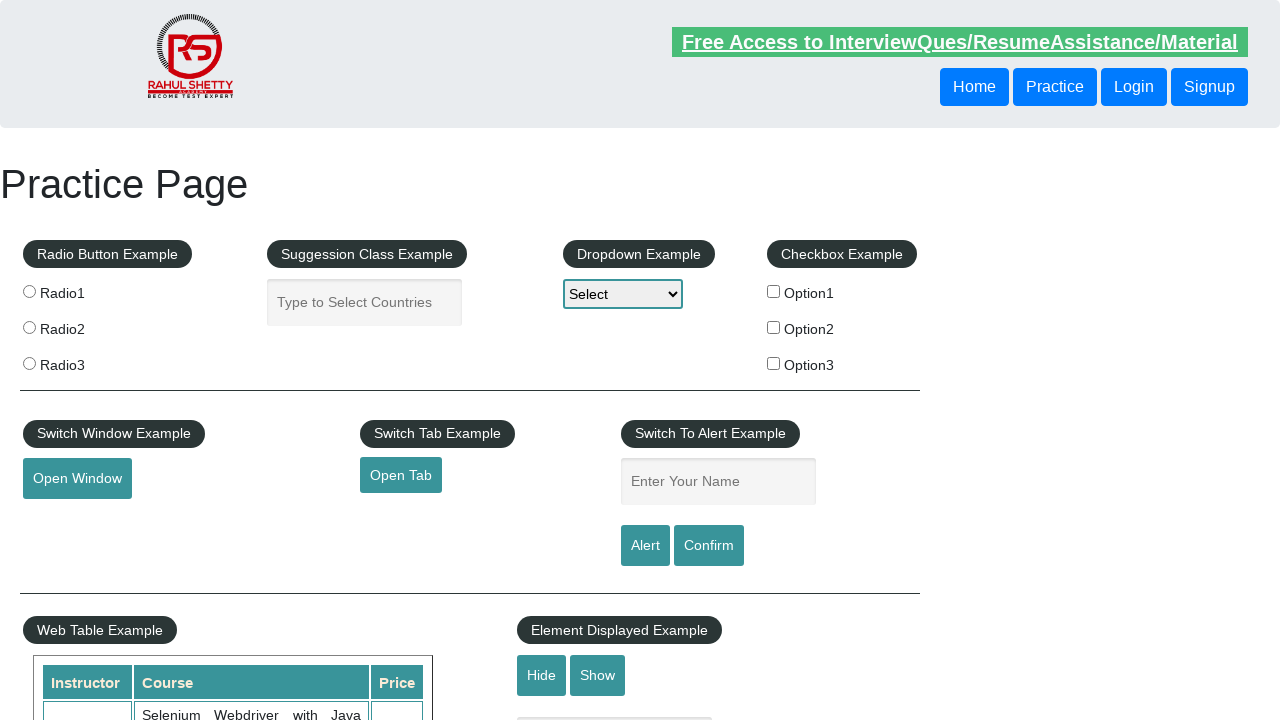